Verifies that the Contact Us dialog works correctly by filling in name, email, and message fields and submitting the form

Starting URL: https://crio-qkart-frontend-qa.vercel.app/

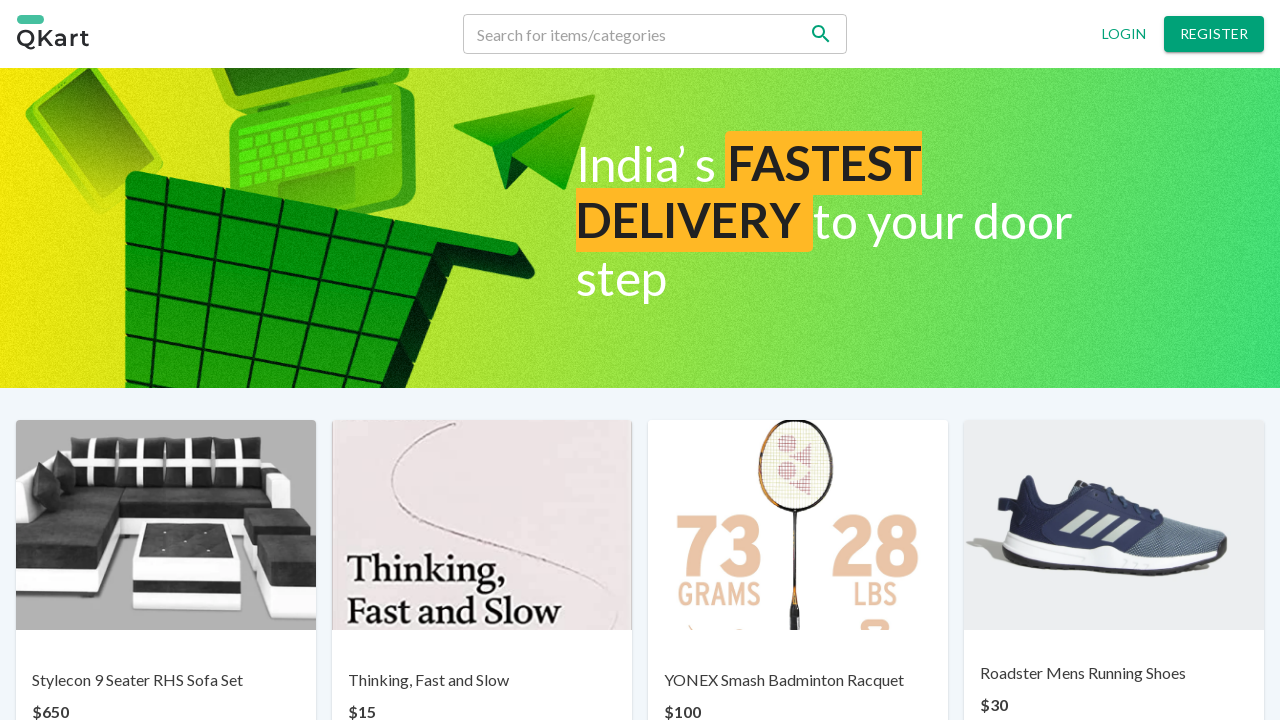

Clicked on 'Contact us' link at (670, 667) on p:has-text('Contact us')
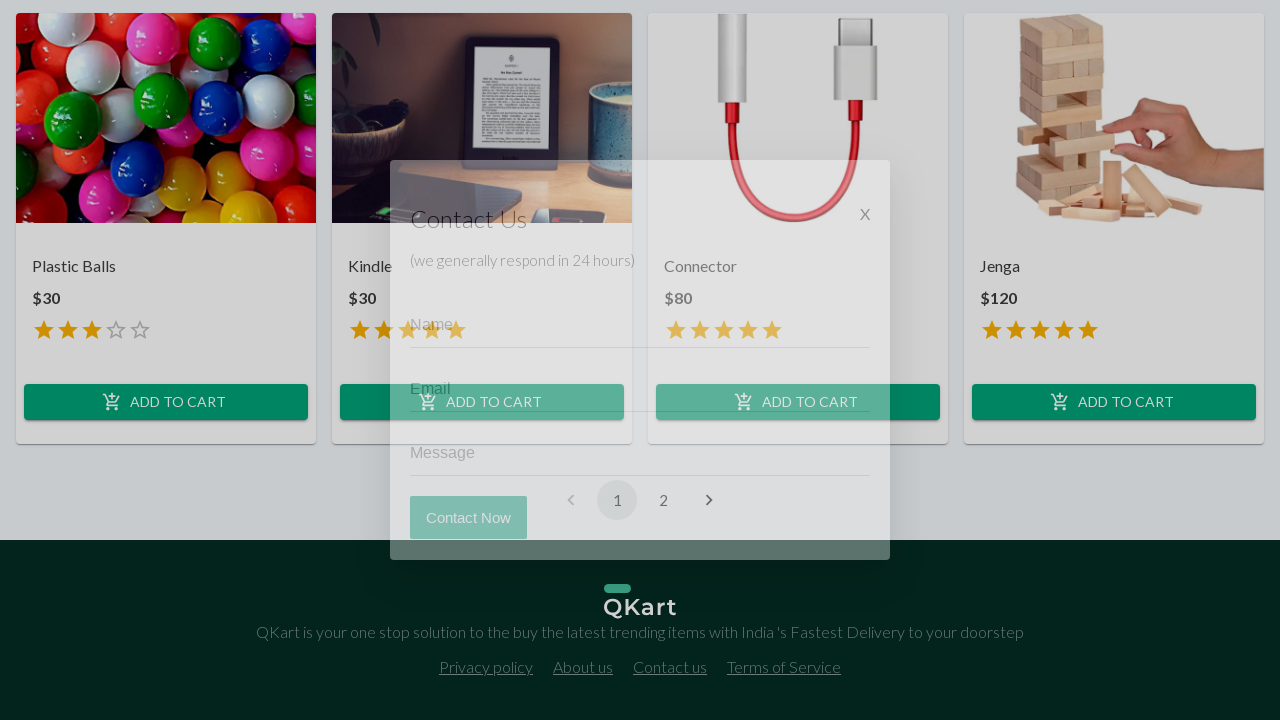

Contact Now button became visible
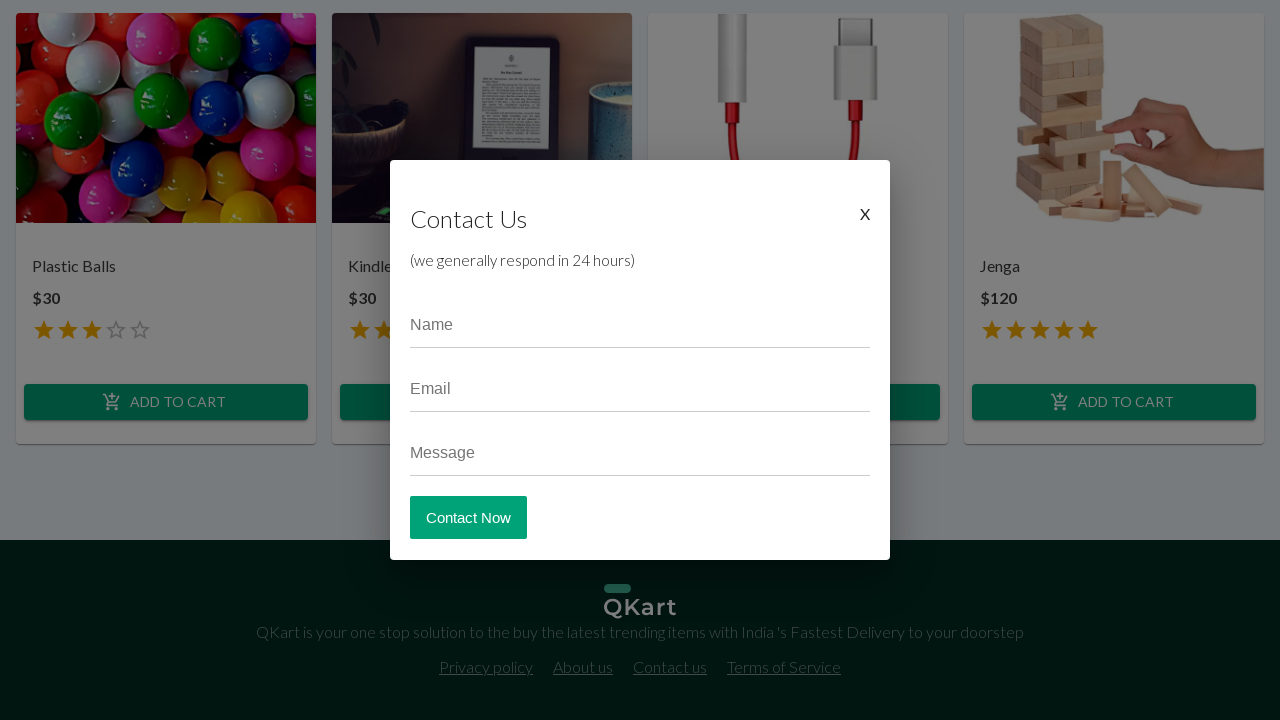

Filled Name field with 'John Doe' on input[placeholder='Name']
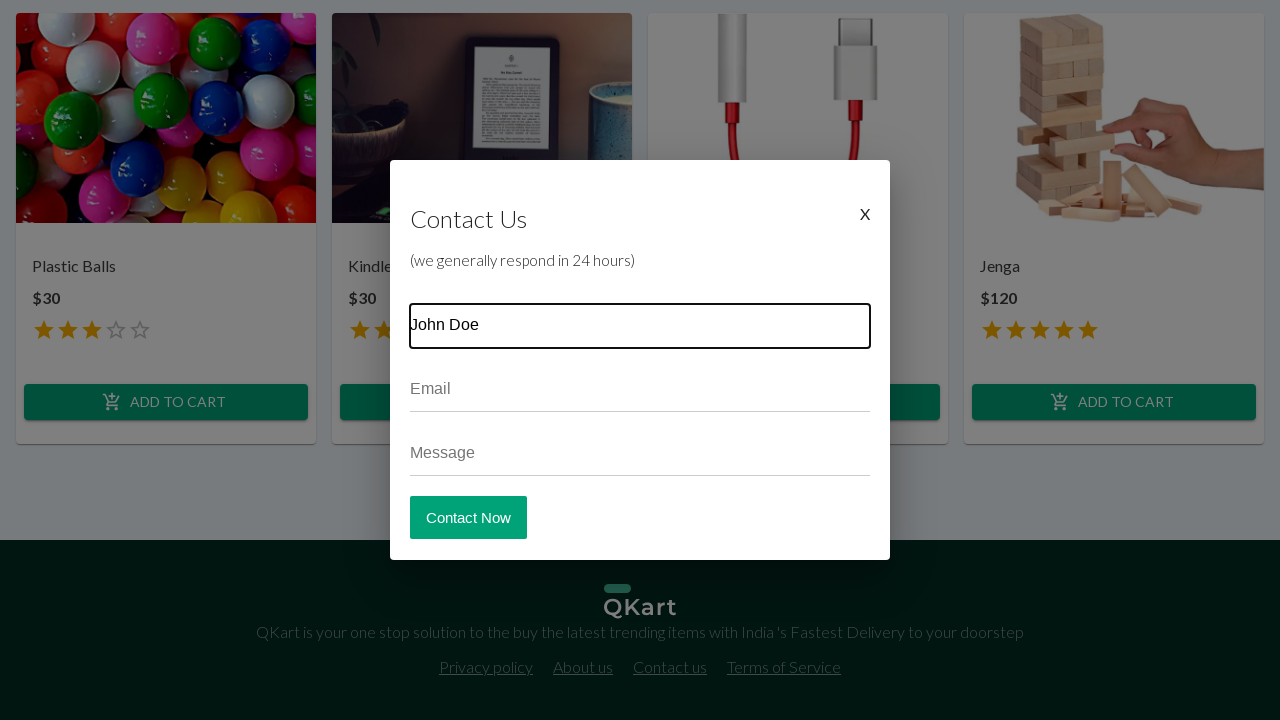

Filled Email field with 'johndoe@example.com' on input[placeholder='Email']
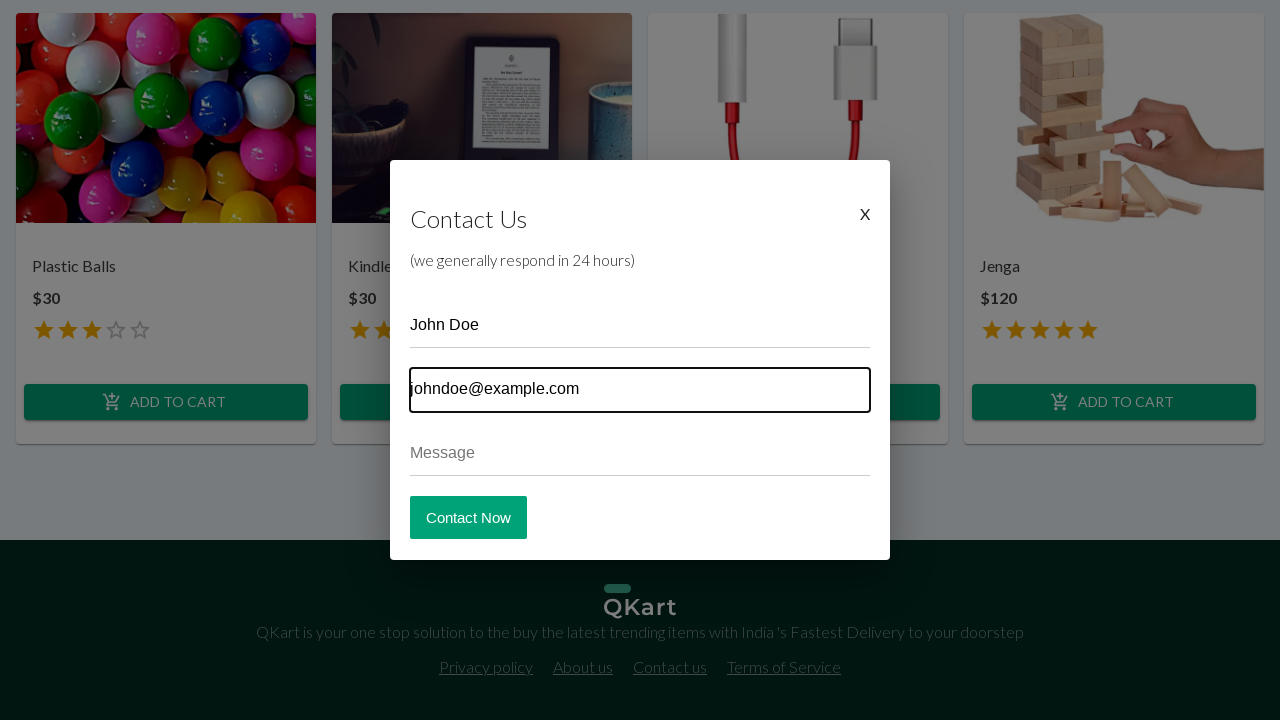

Filled Message field with test message on input[placeholder='Message']
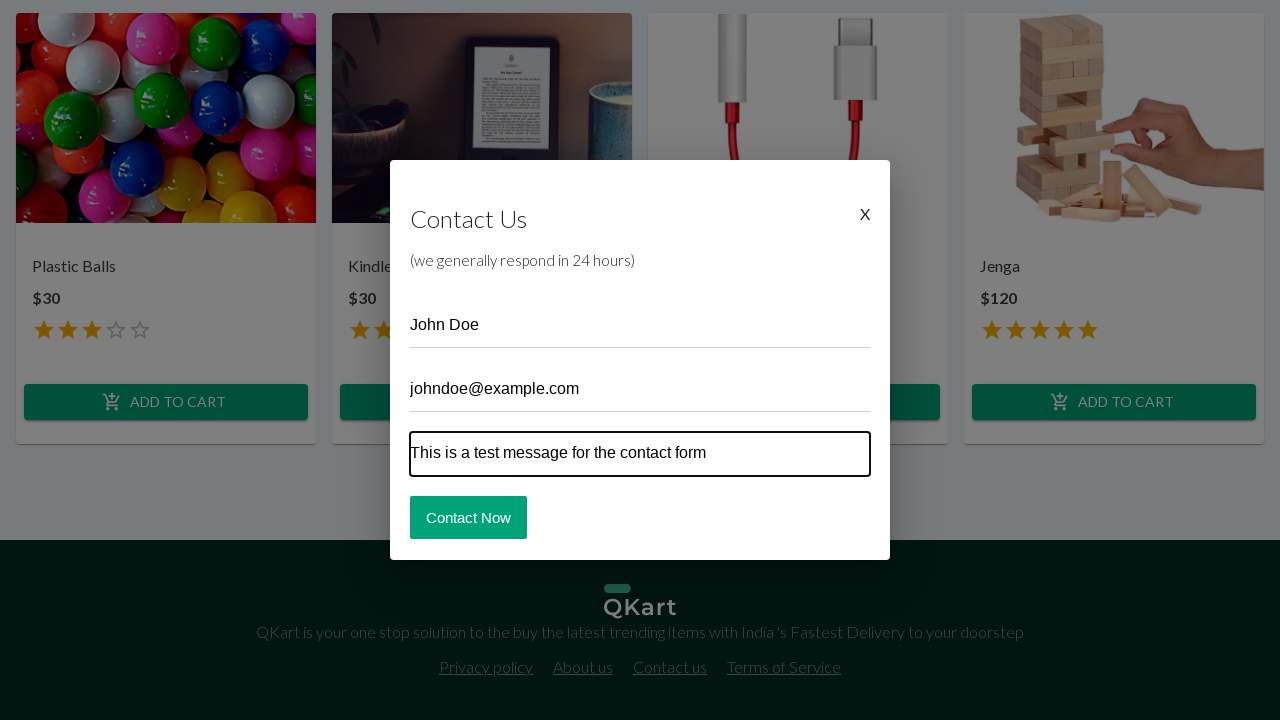

Clicked Contact Now button to submit the form at (468, 517) on button:has-text('Contact Now')
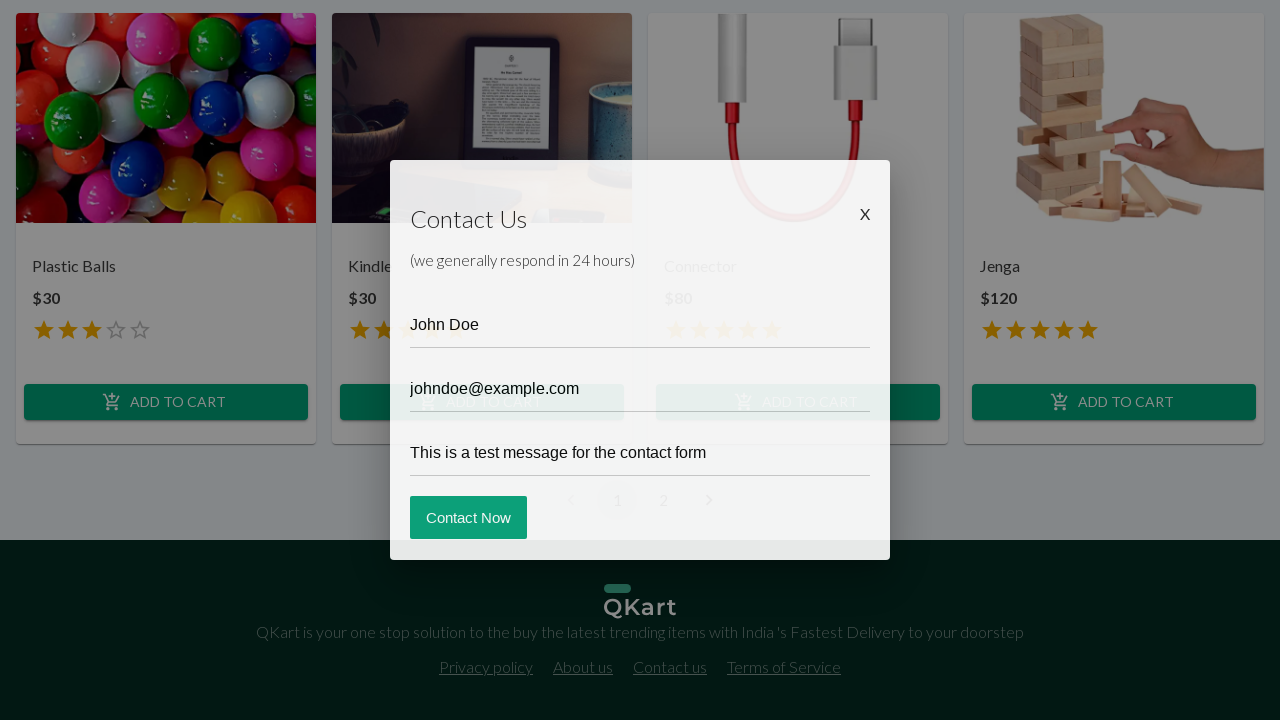

Contact Us dialog closed after form submission
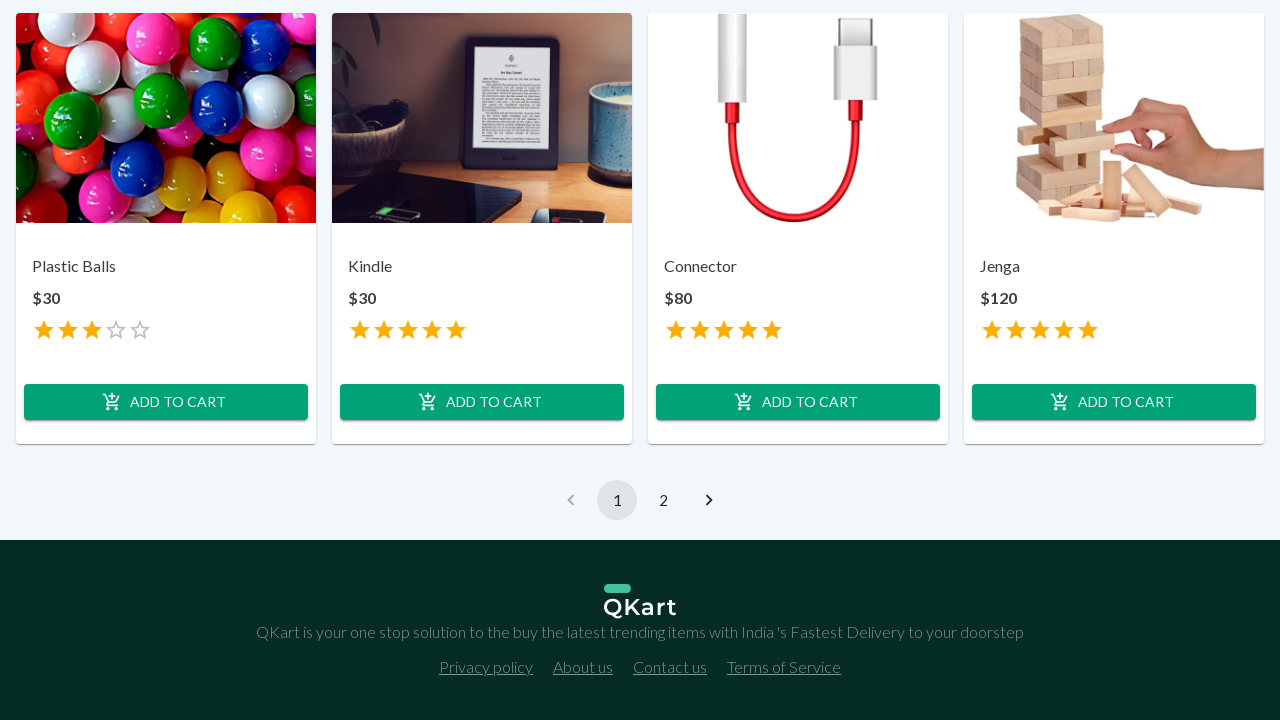

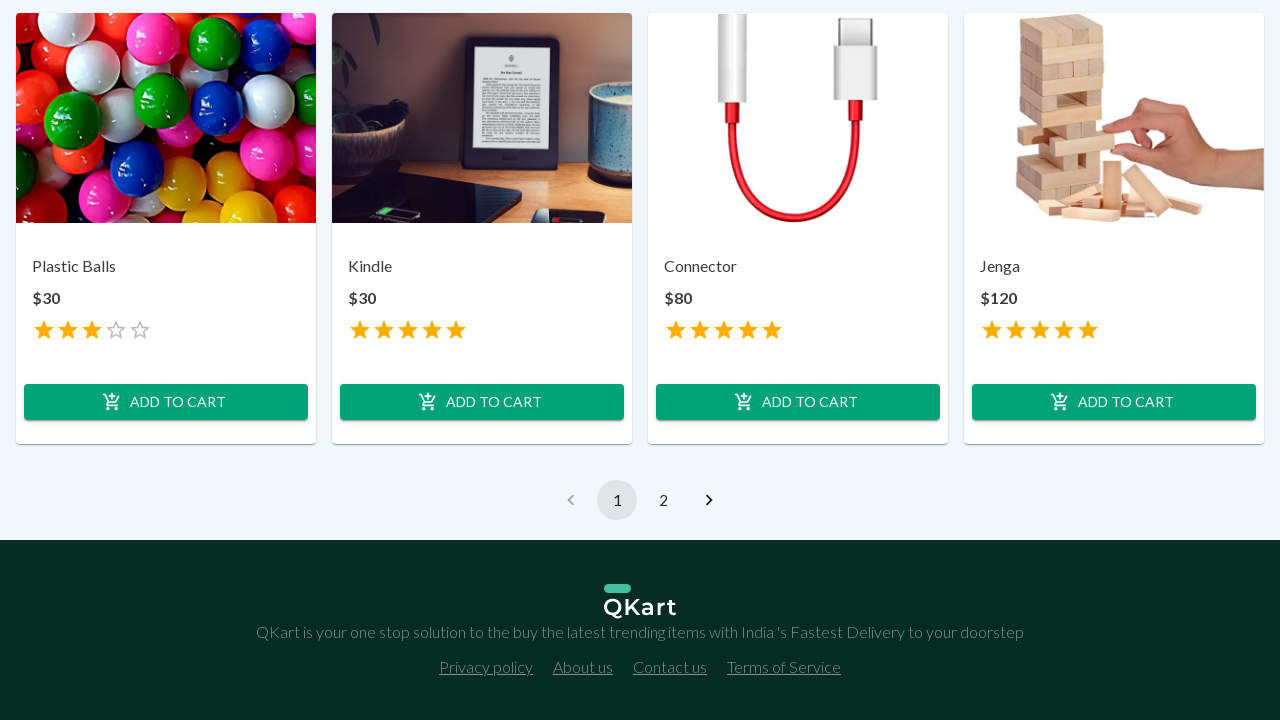